Navigates to the Avast website and clicks on the "About us" link in the navigation menu.

Starting URL: https://www.avast.com

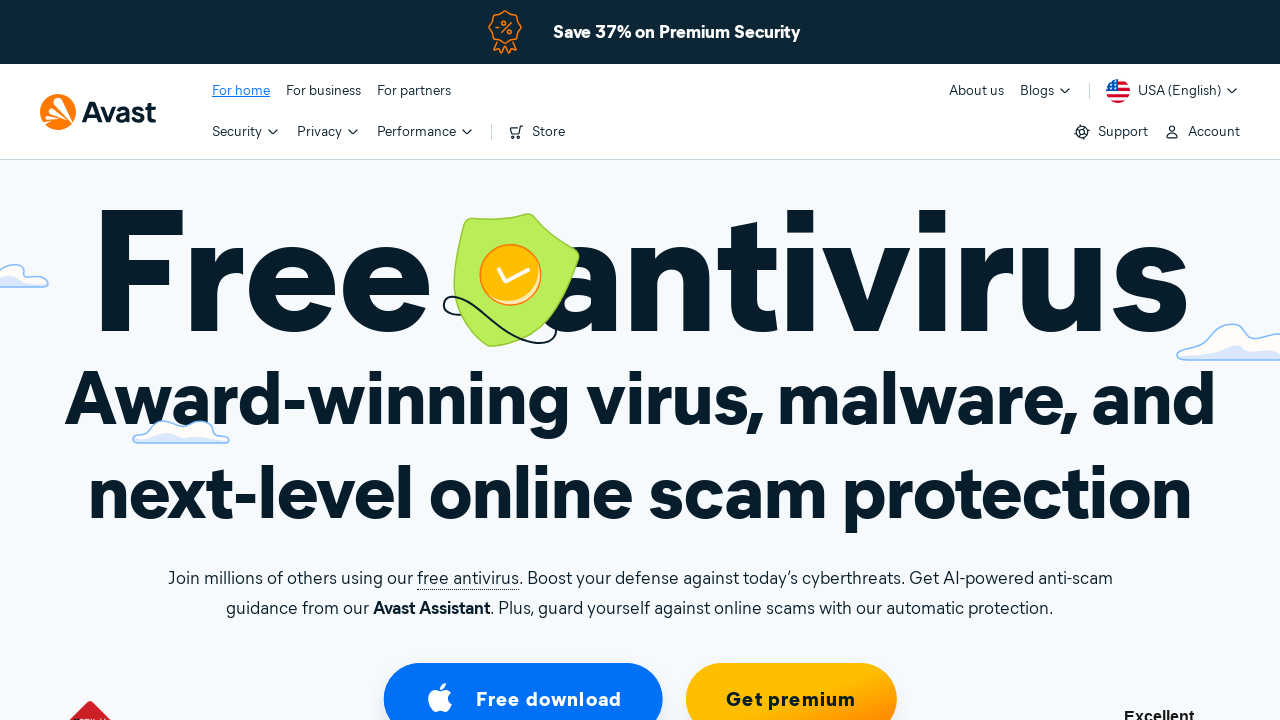

Waited for page DOM content to load
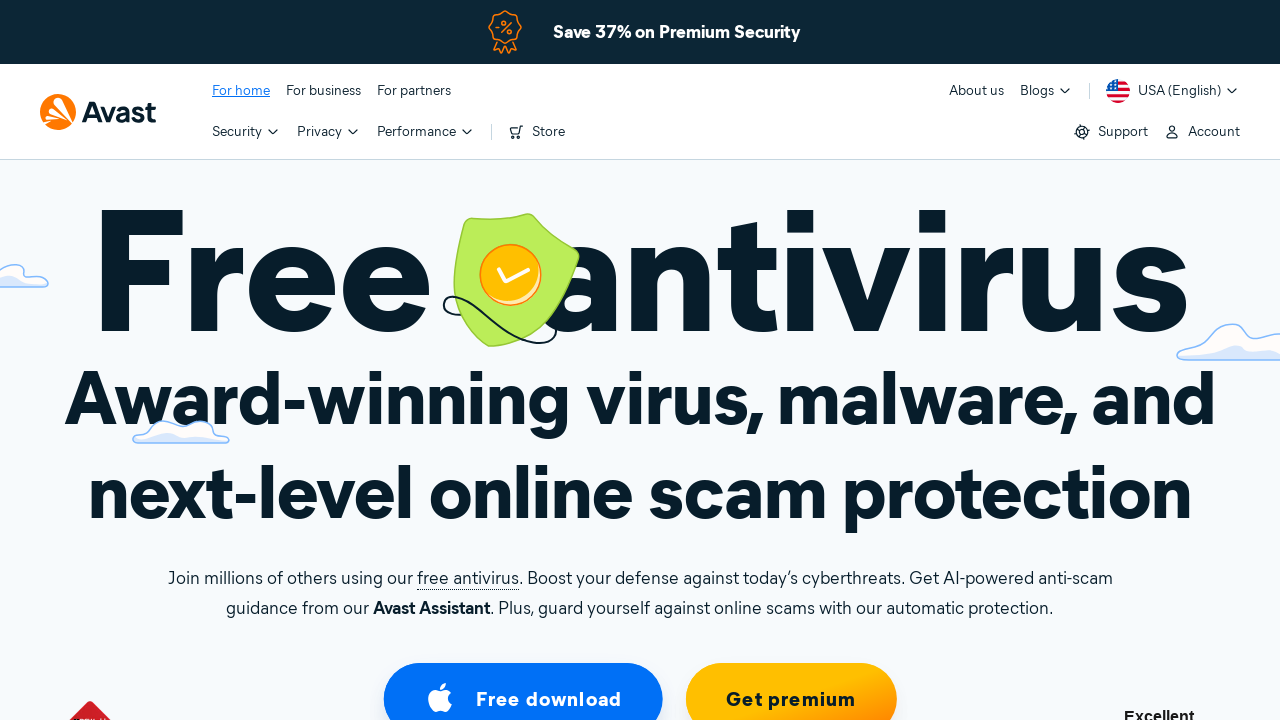

Clicked on 'About us' link in navigation menu at (976, 91) on a:has-text('About us')
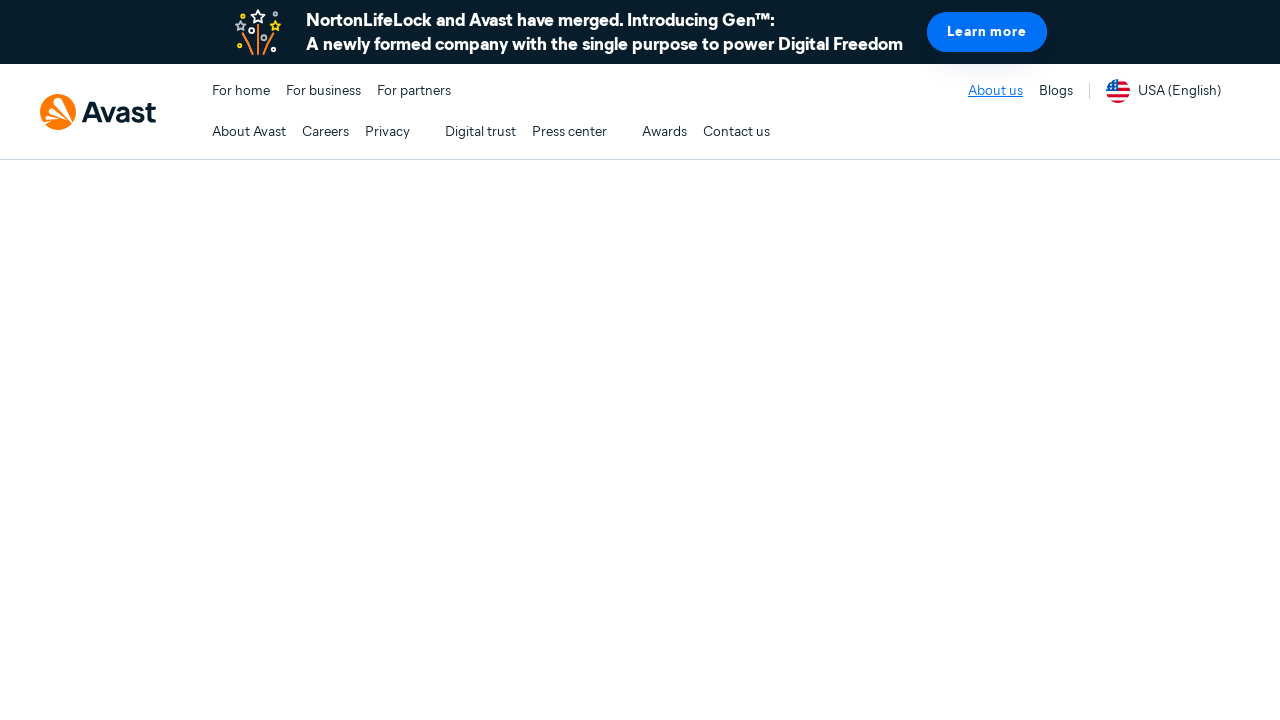

Waited for page to fully load after navigating to About us
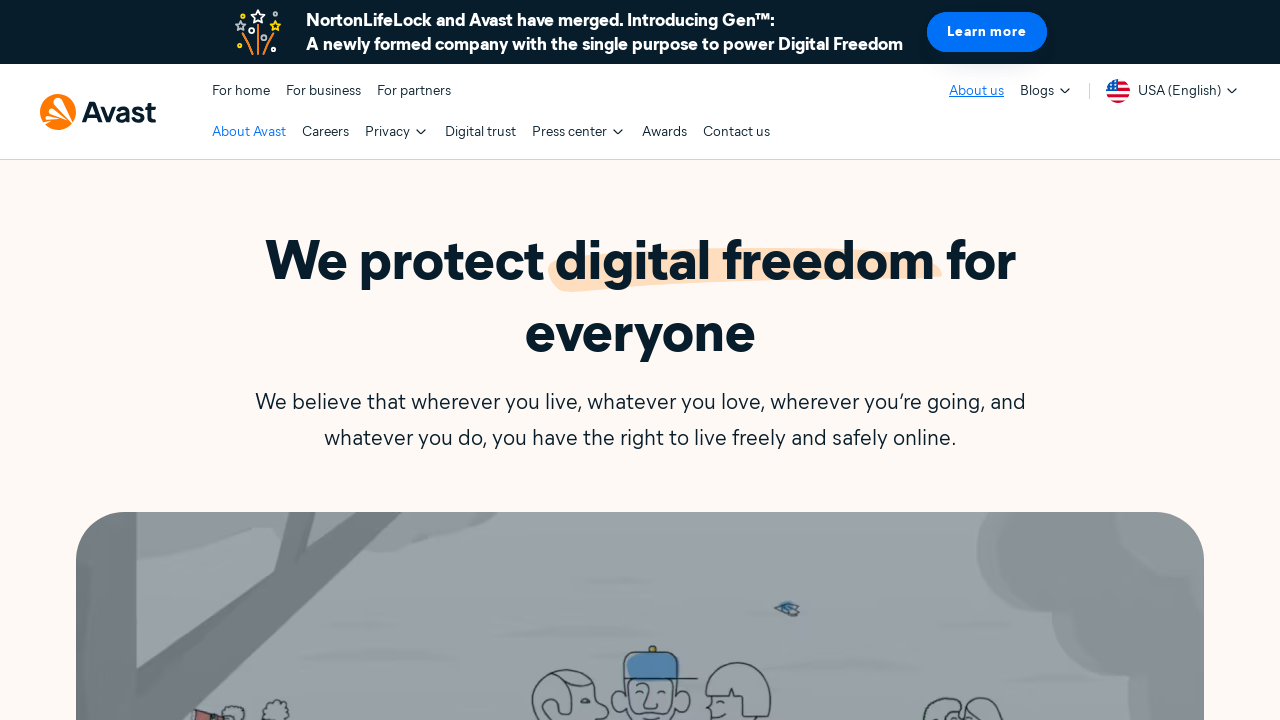

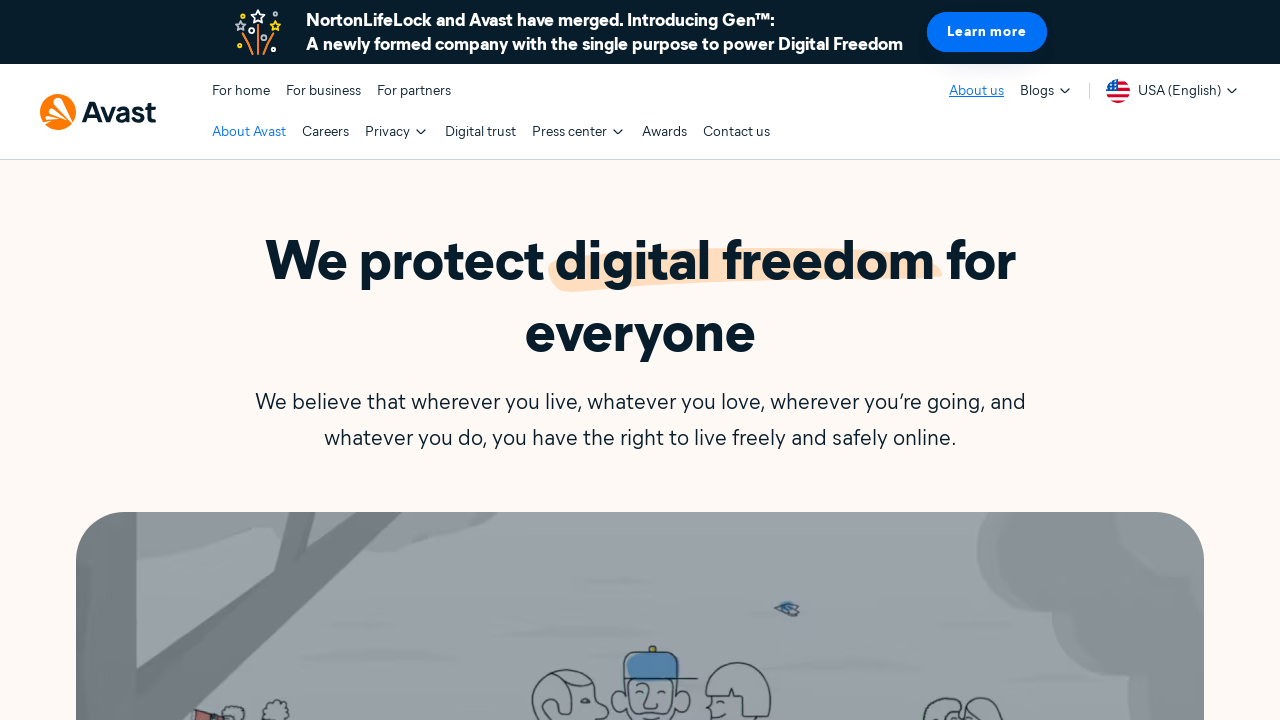